Tests JavaScript prompt alert handling by sending text input and accepting the alert, then triggering it again to test dismissal

Starting URL: https://the-internet.herokuapp.com/javascript_alerts

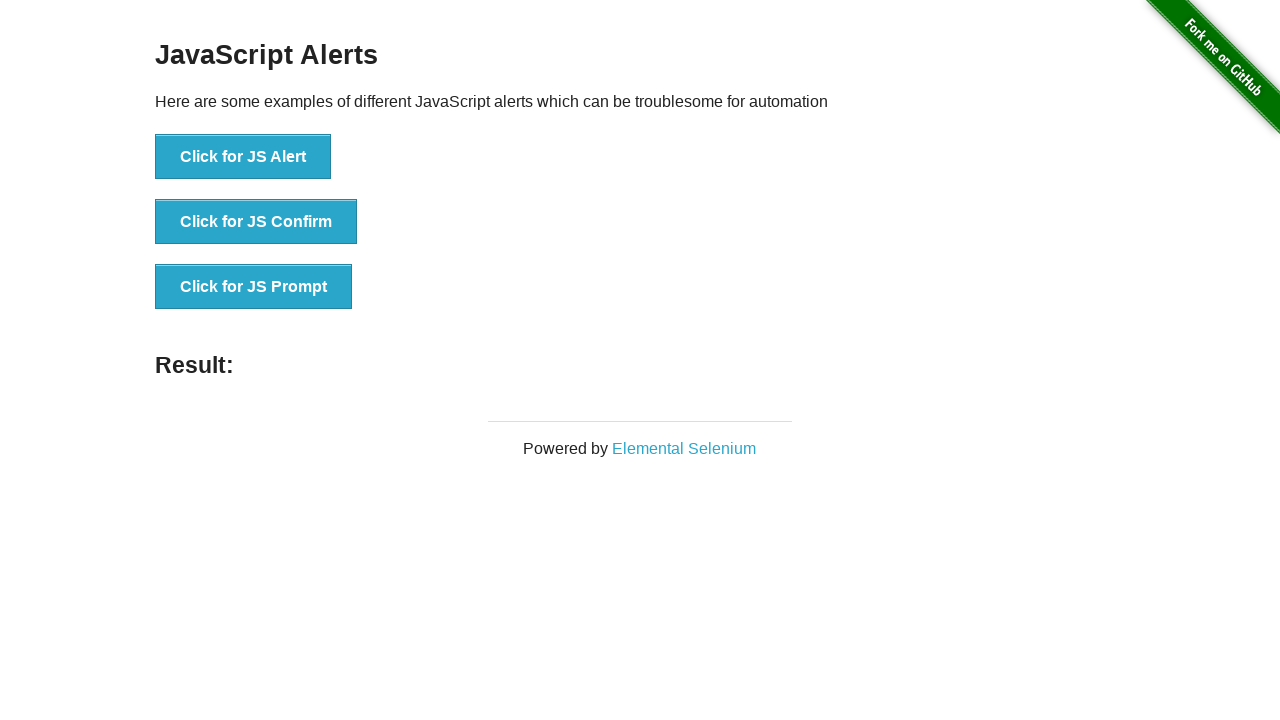

Set up dialog handler to accept prompt with text 'HAALLOO'
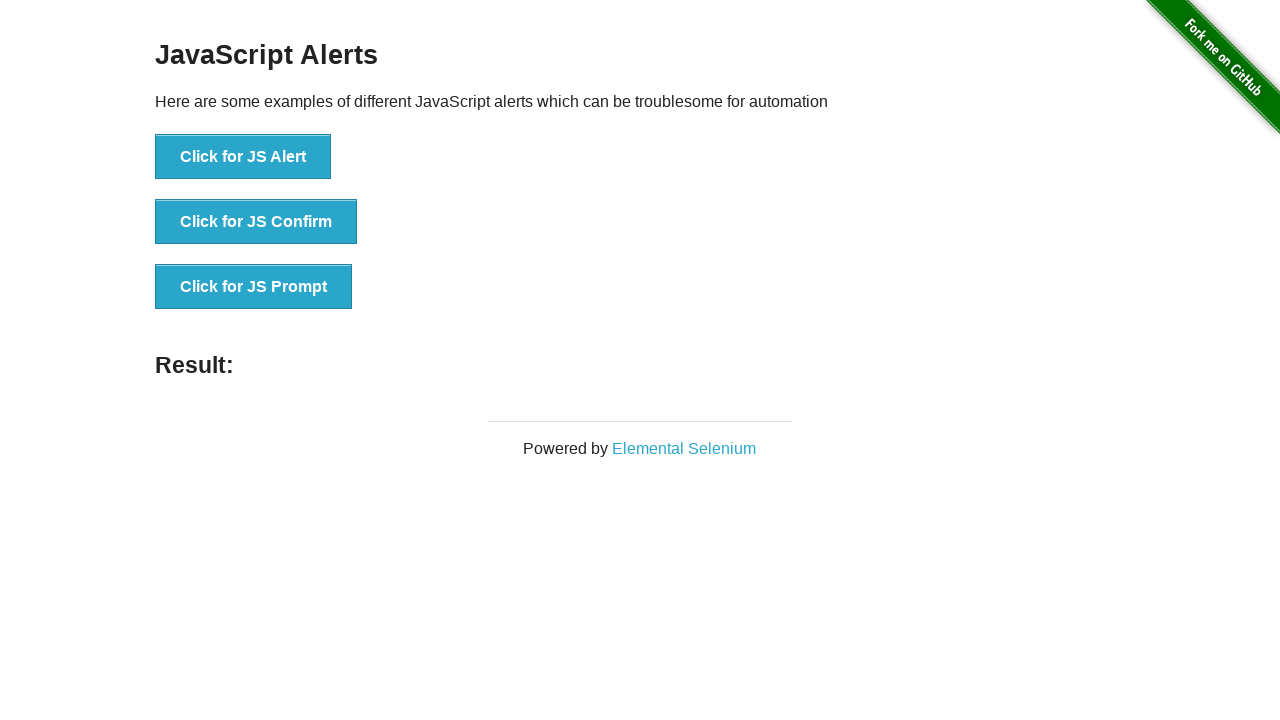

Clicked button to trigger JavaScript prompt alert at (254, 287) on xpath=//button[@onclick='jsPrompt()']
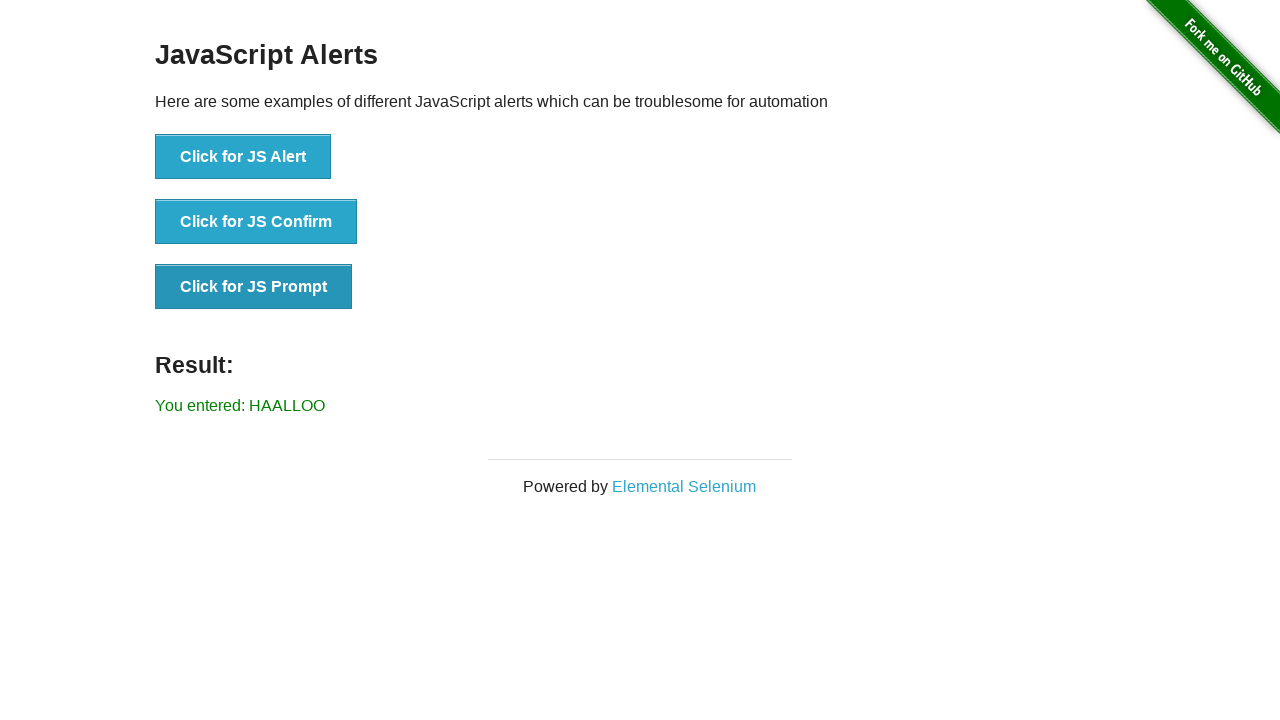

Retrieved result text after accepting prompt with input
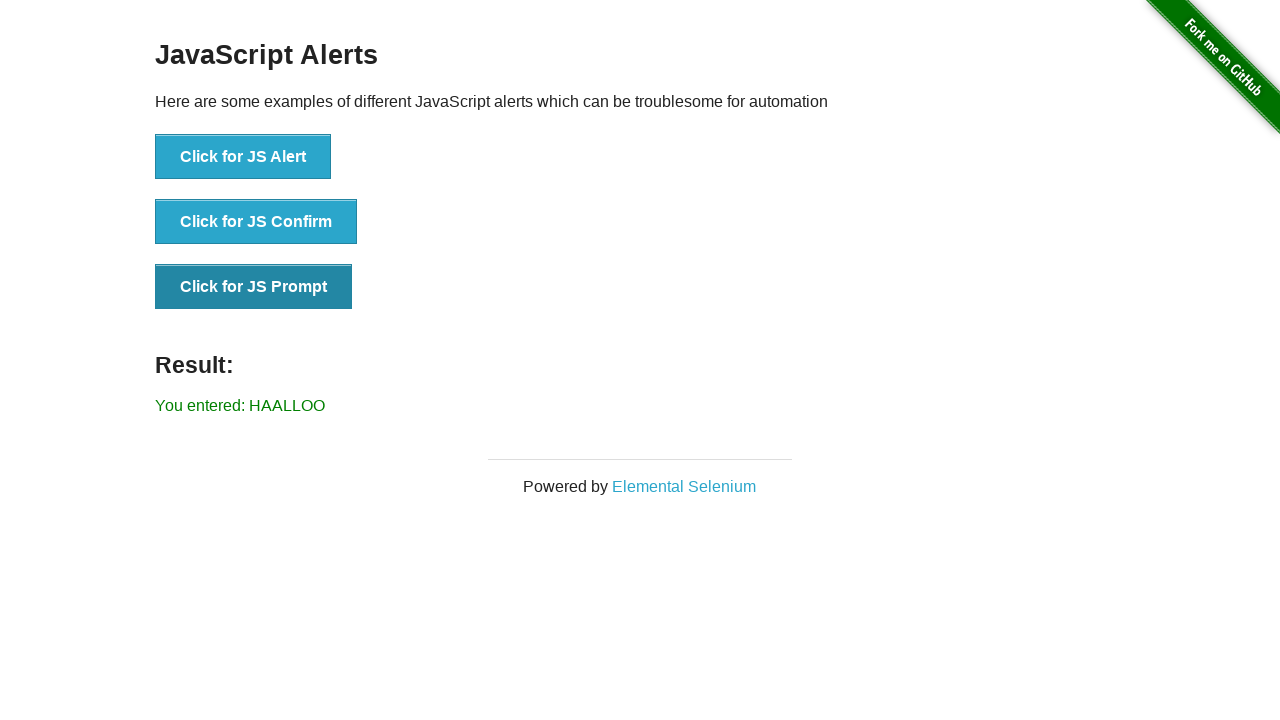

Verified result text matches expected output 'You entered: HAALLOO'
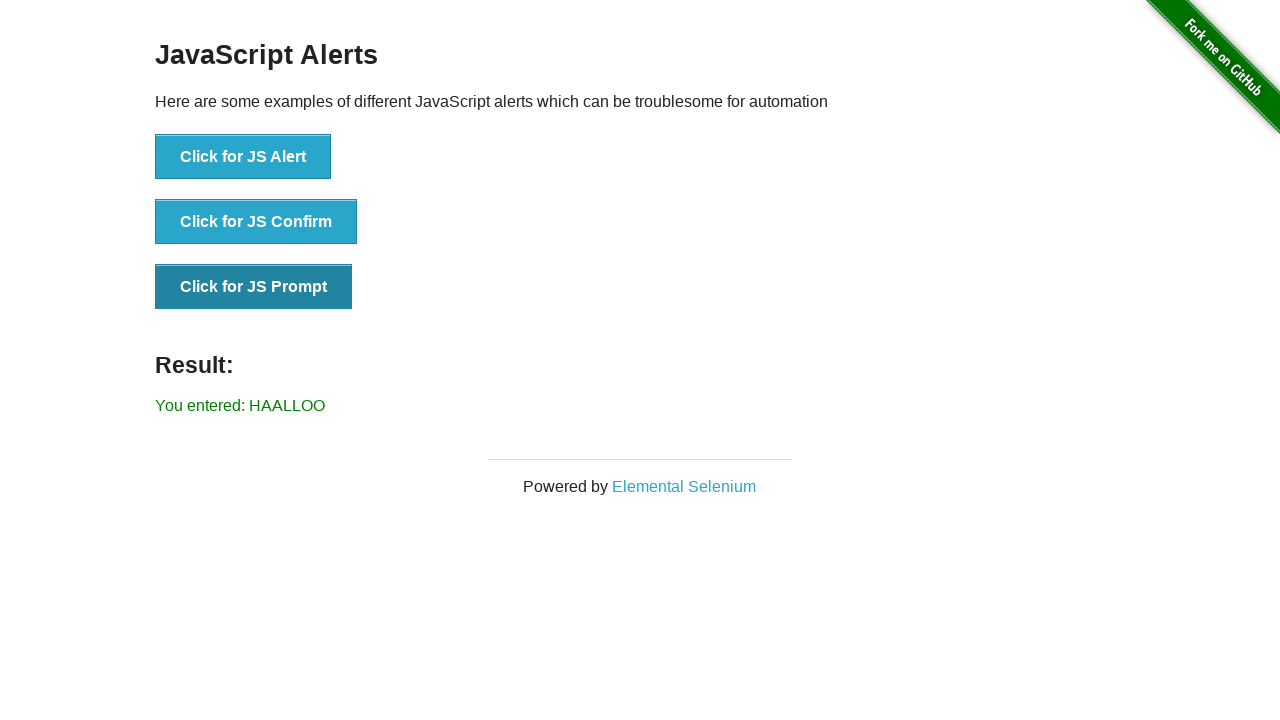

Set up dialog handler to dismiss the next prompt
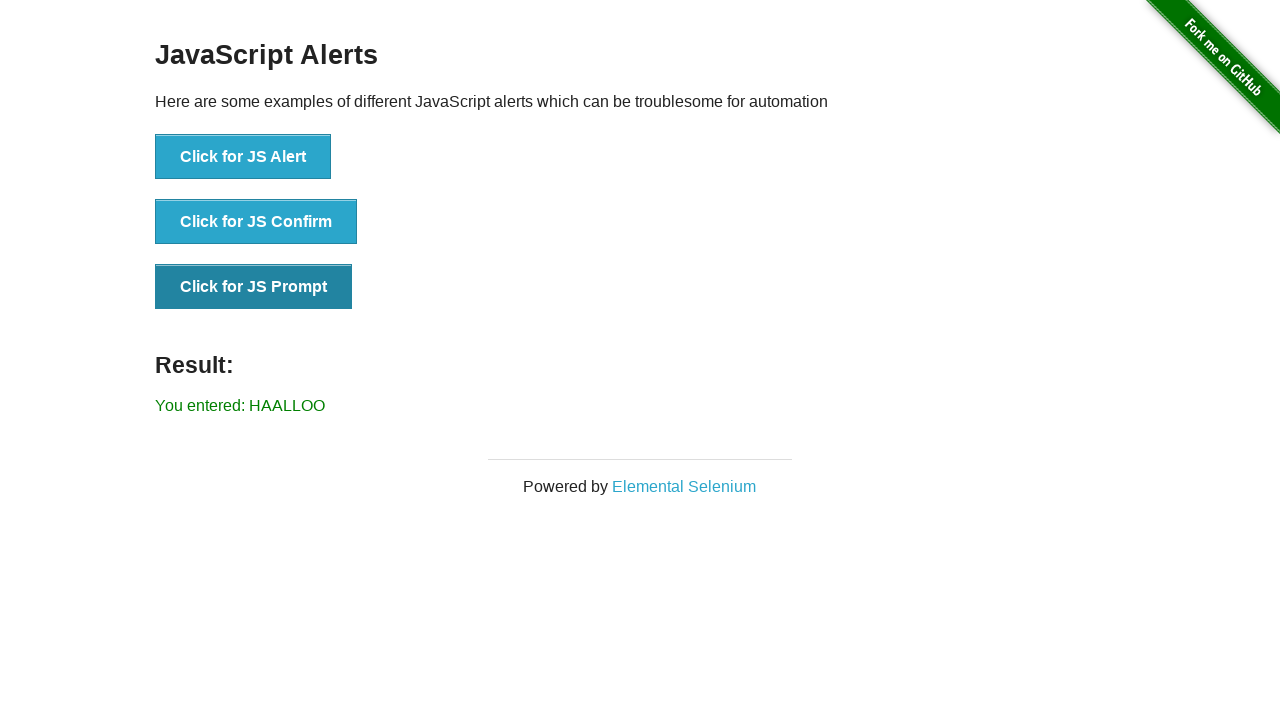

Clicked button to trigger JavaScript prompt alert again at (254, 287) on xpath=//button[@onclick='jsPrompt()']
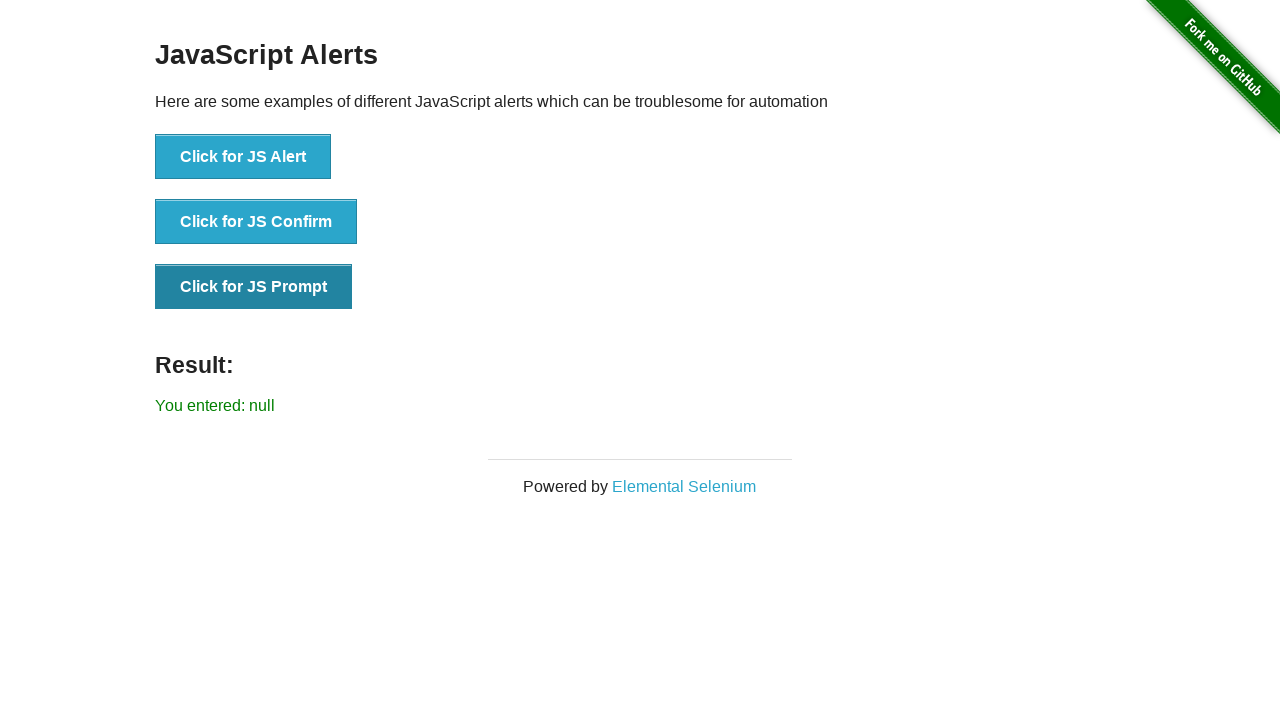

Retrieved result text after dismissing prompt
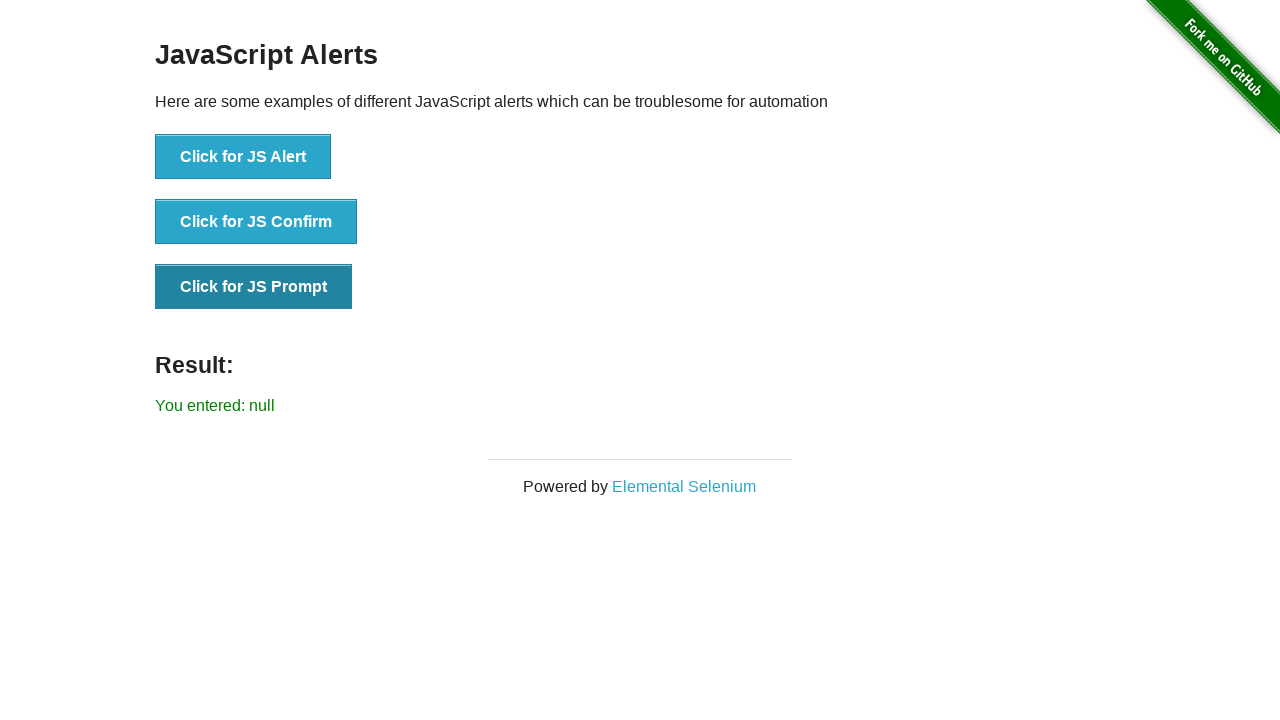

Verified result text matches expected output 'You entered: null' after dismissal
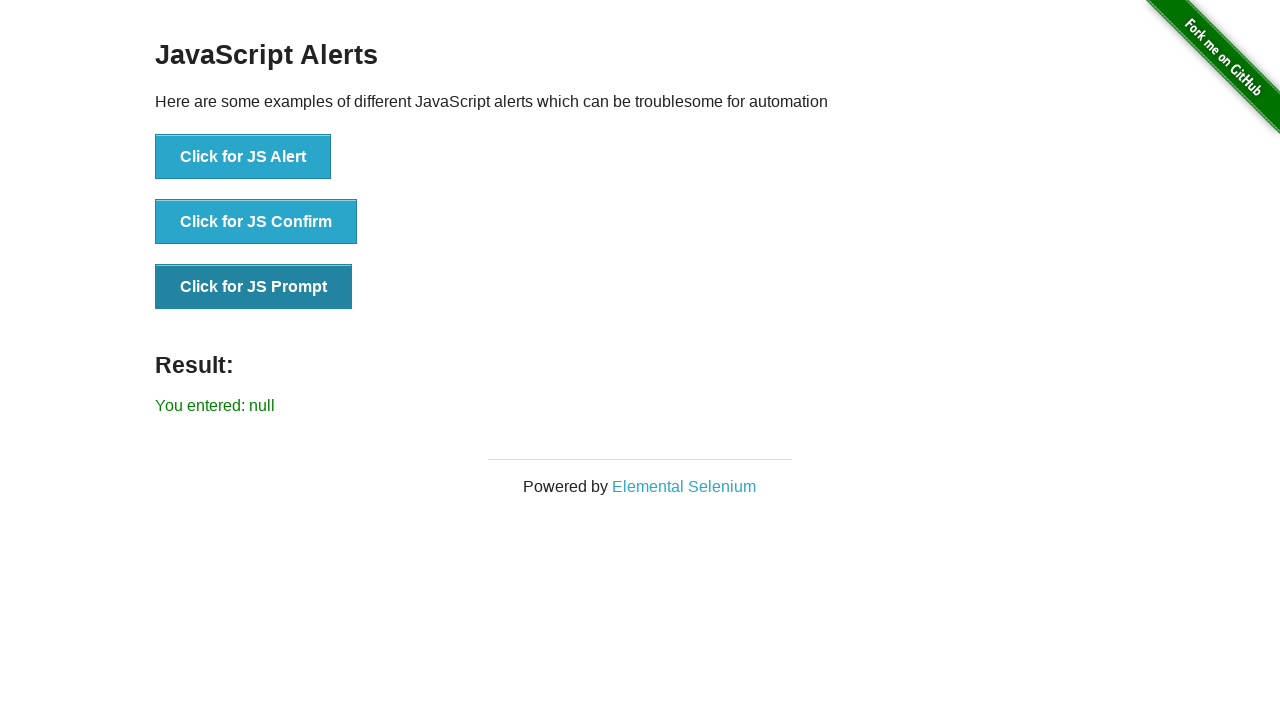

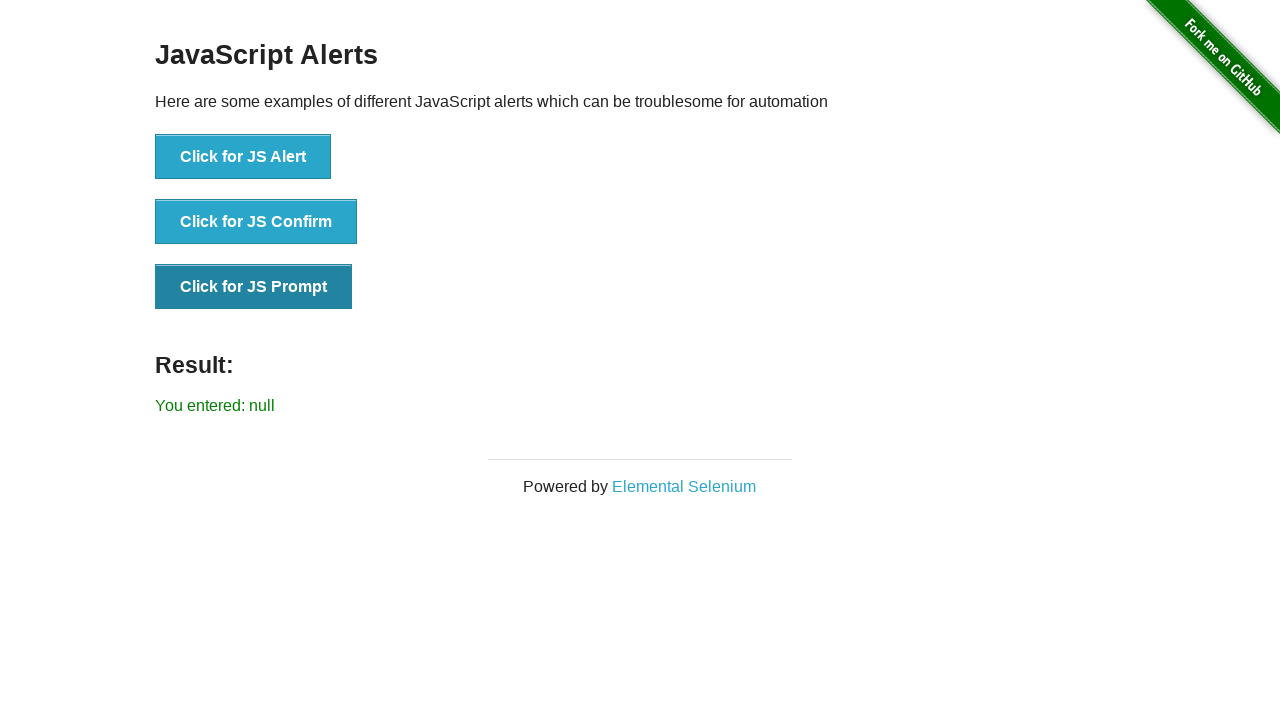